Tests pagination and sorting functionality on an e-commerce offers page by clicking a column header to sort, verifying the sort order, and navigating through paginated results to find a specific item ("Rice").

Starting URL: https://rahulshettyacademy.com/seleniumPractise/#/offers

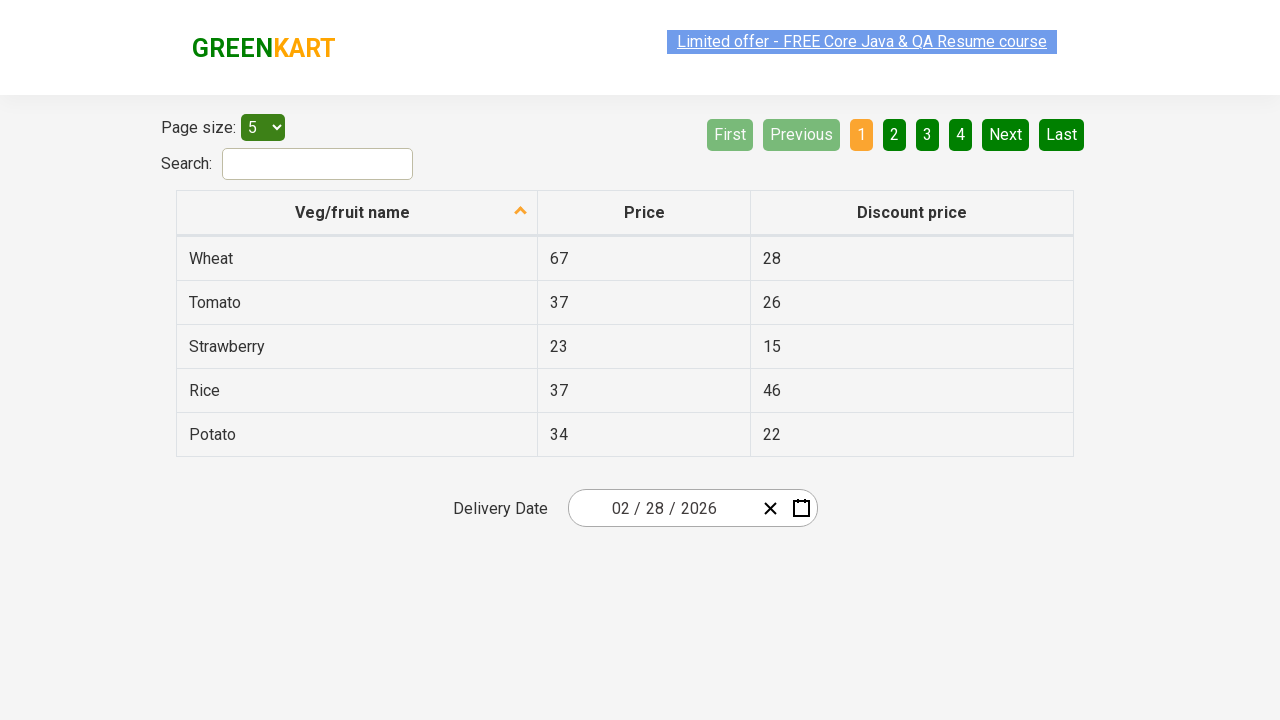

Clicked first column header to sort at (357, 213) on xpath=//tr/th[1]
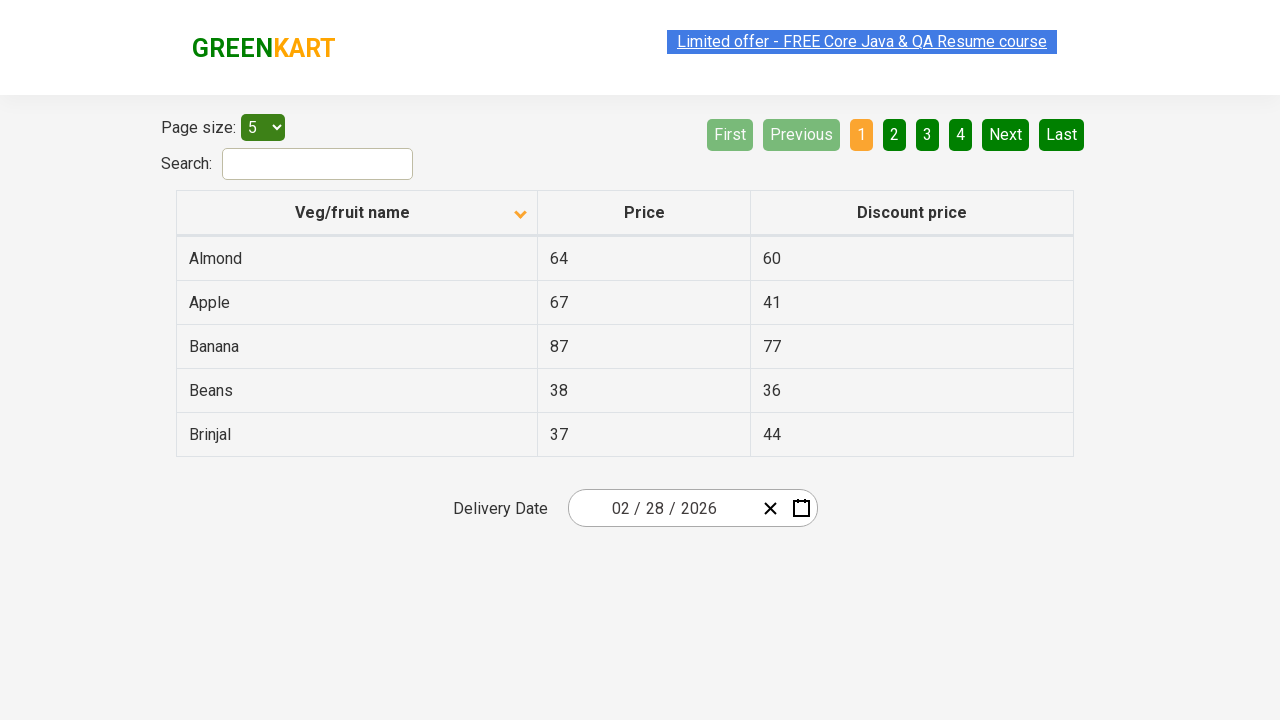

Table populated with sorted data
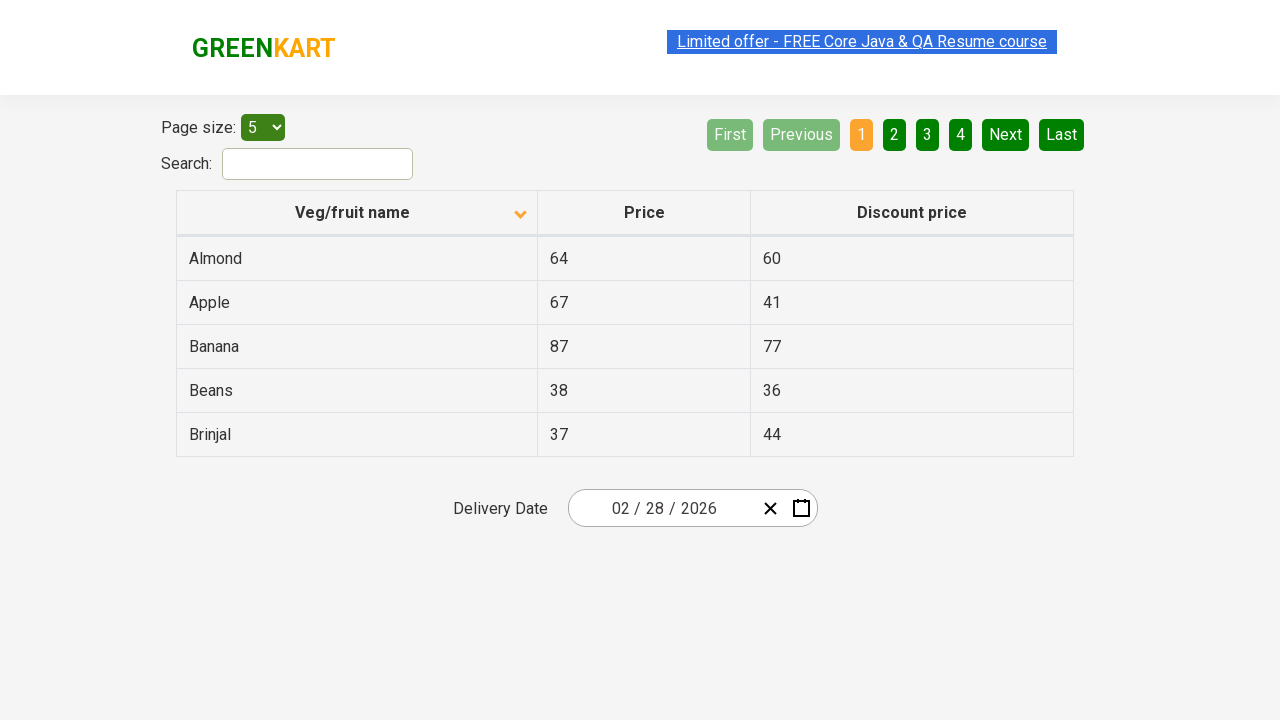

Retrieved all items from first column
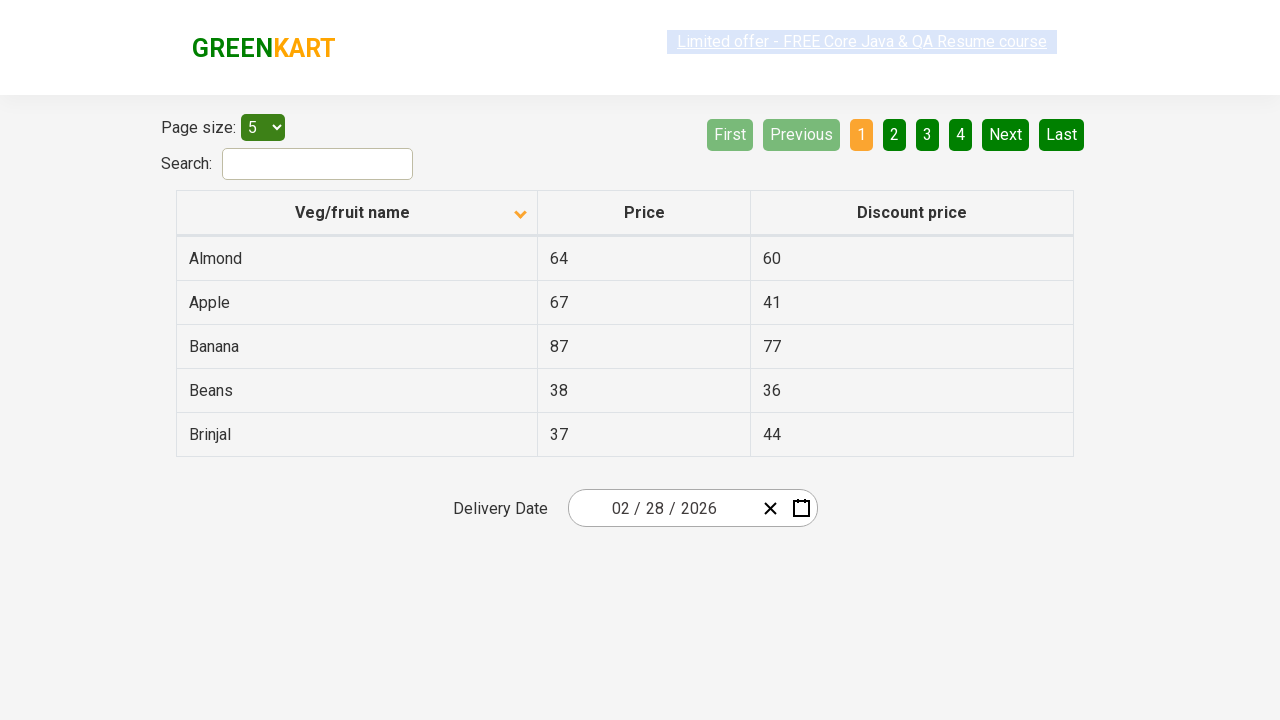

Verified that items are sorted alphabetically
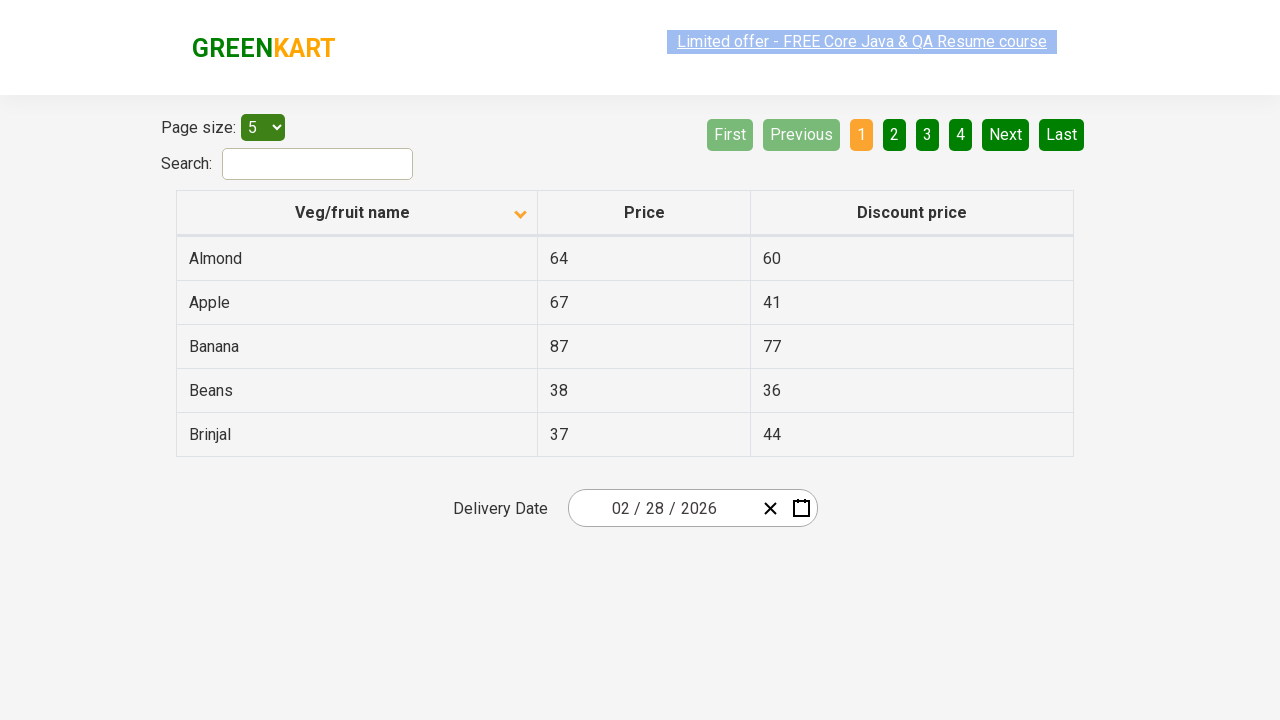

Retrieved items from current page
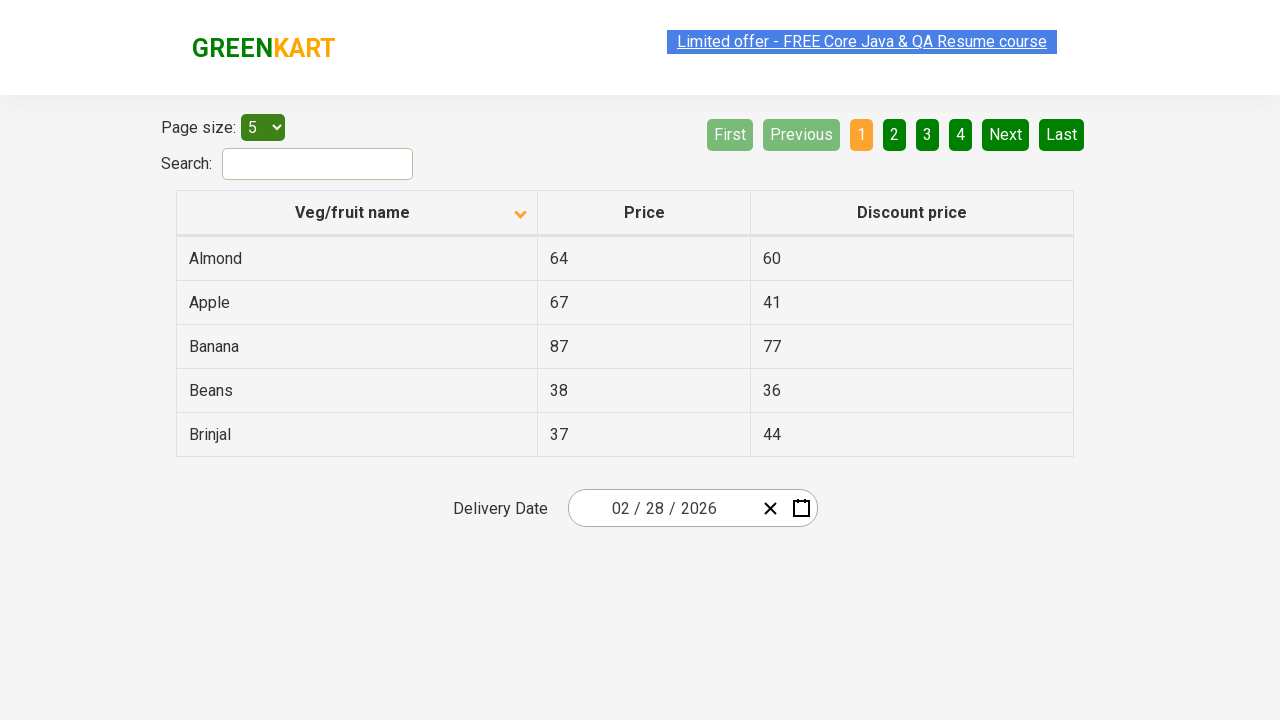

Clicked Next button to navigate to next page at (1006, 134) on [aria-label='Next']
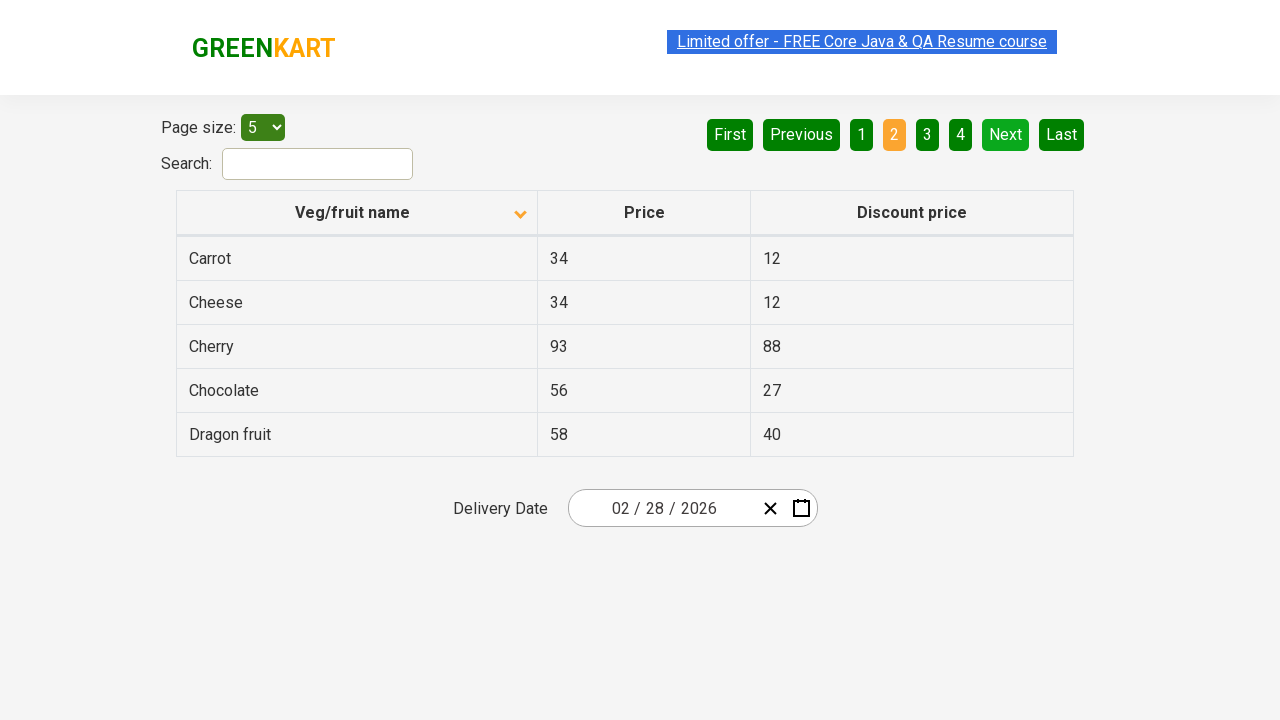

Waited for next page to load
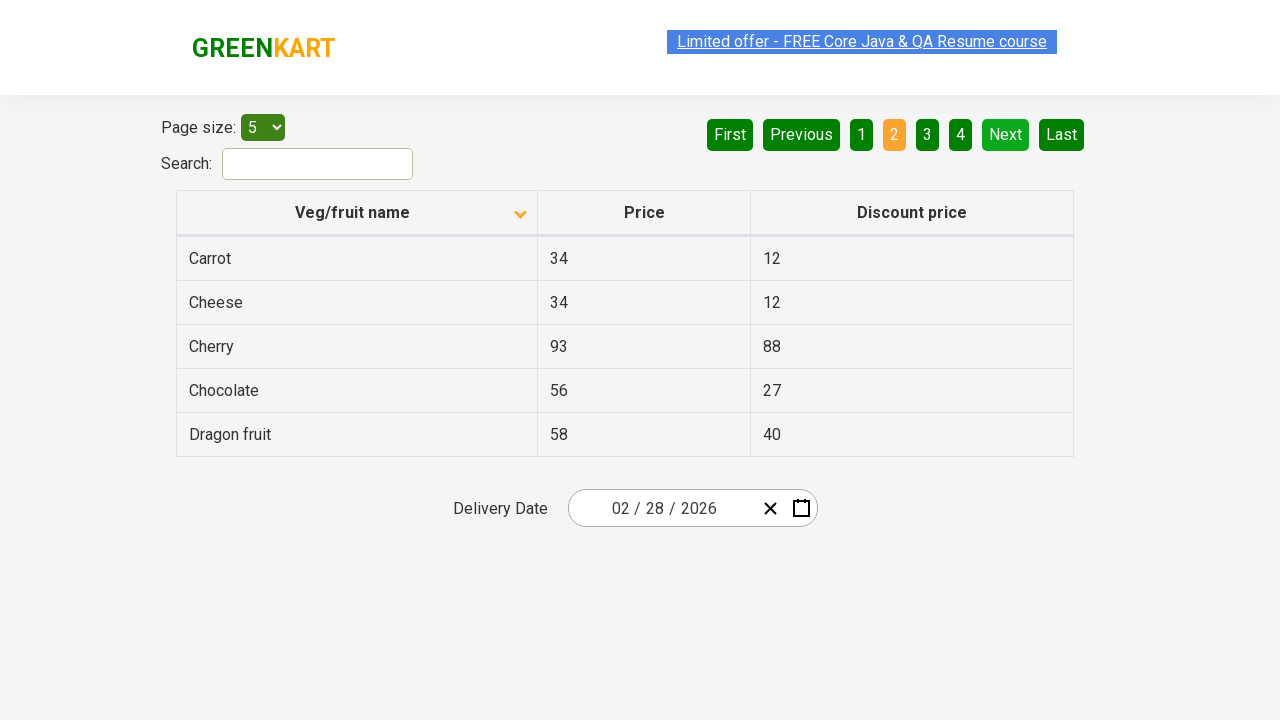

Retrieved items from current page
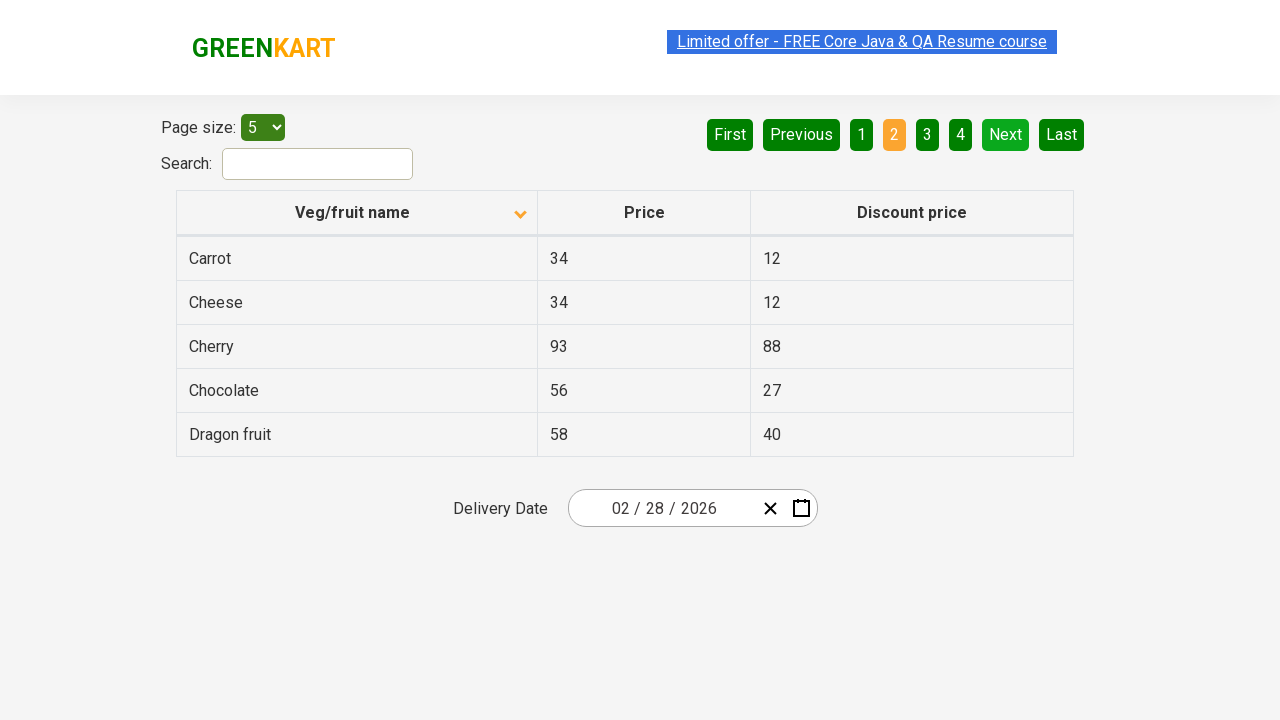

Clicked Next button to navigate to next page at (1006, 134) on [aria-label='Next']
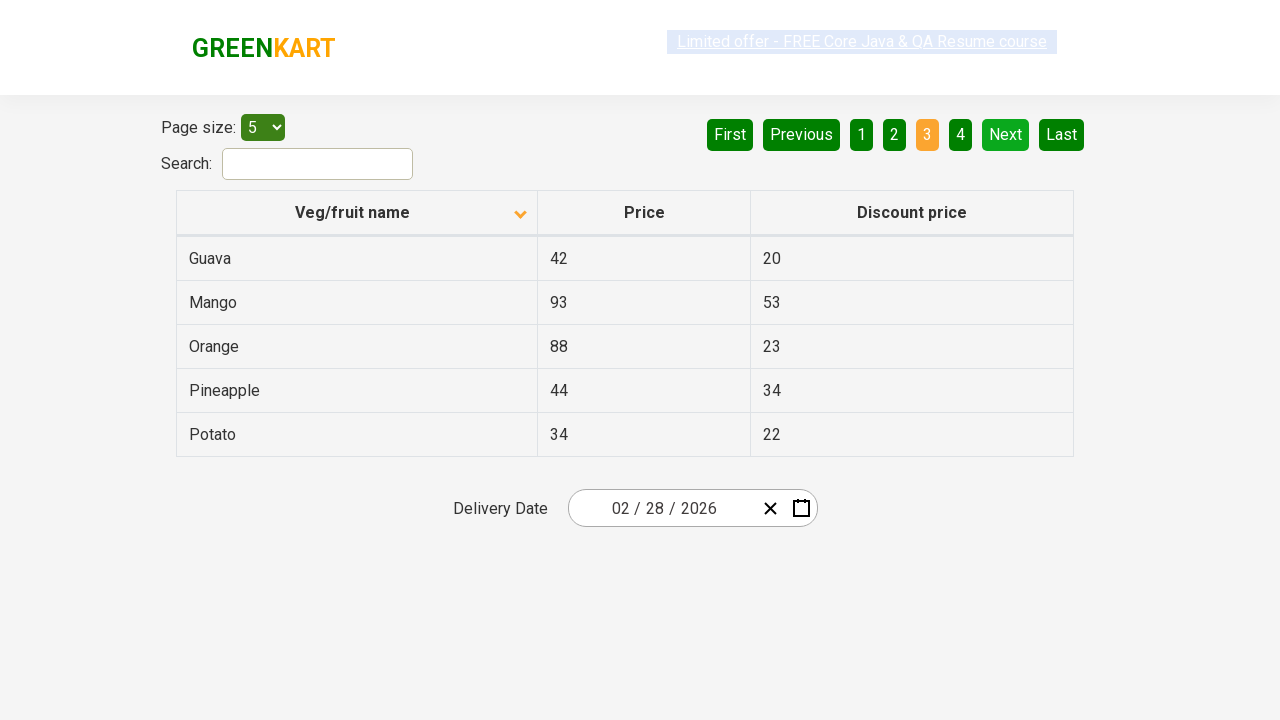

Waited for next page to load
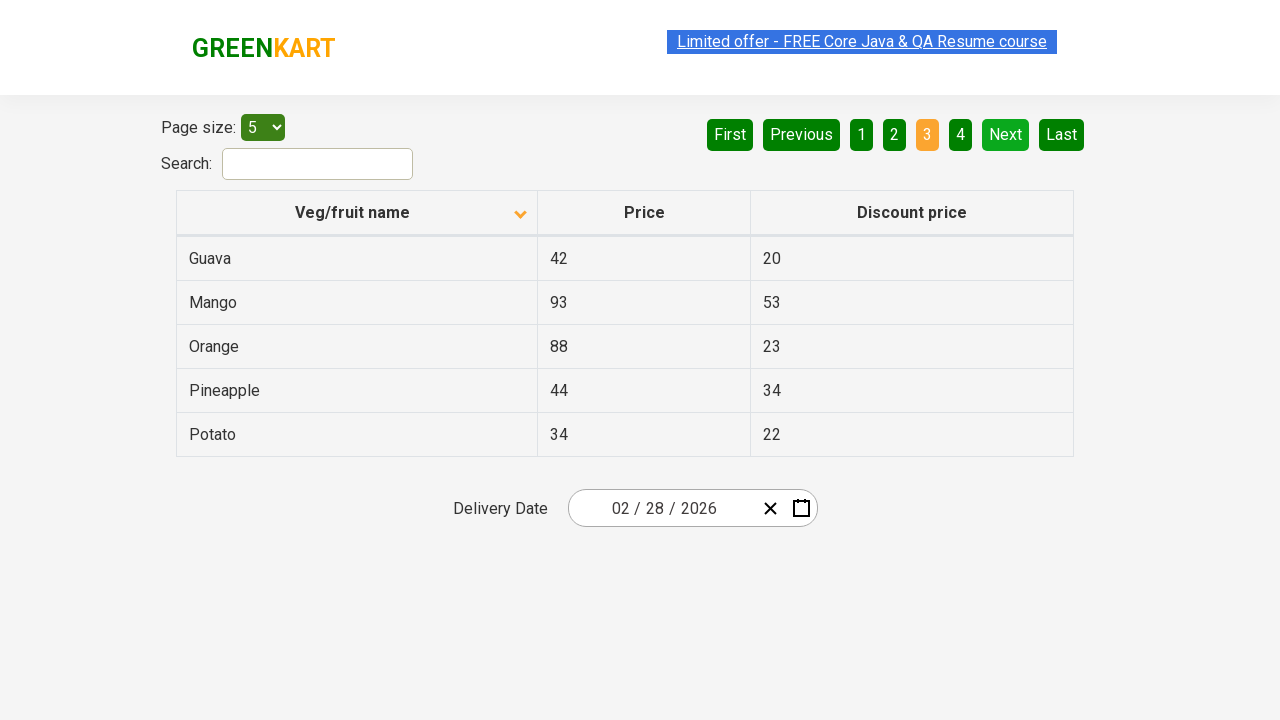

Retrieved items from current page
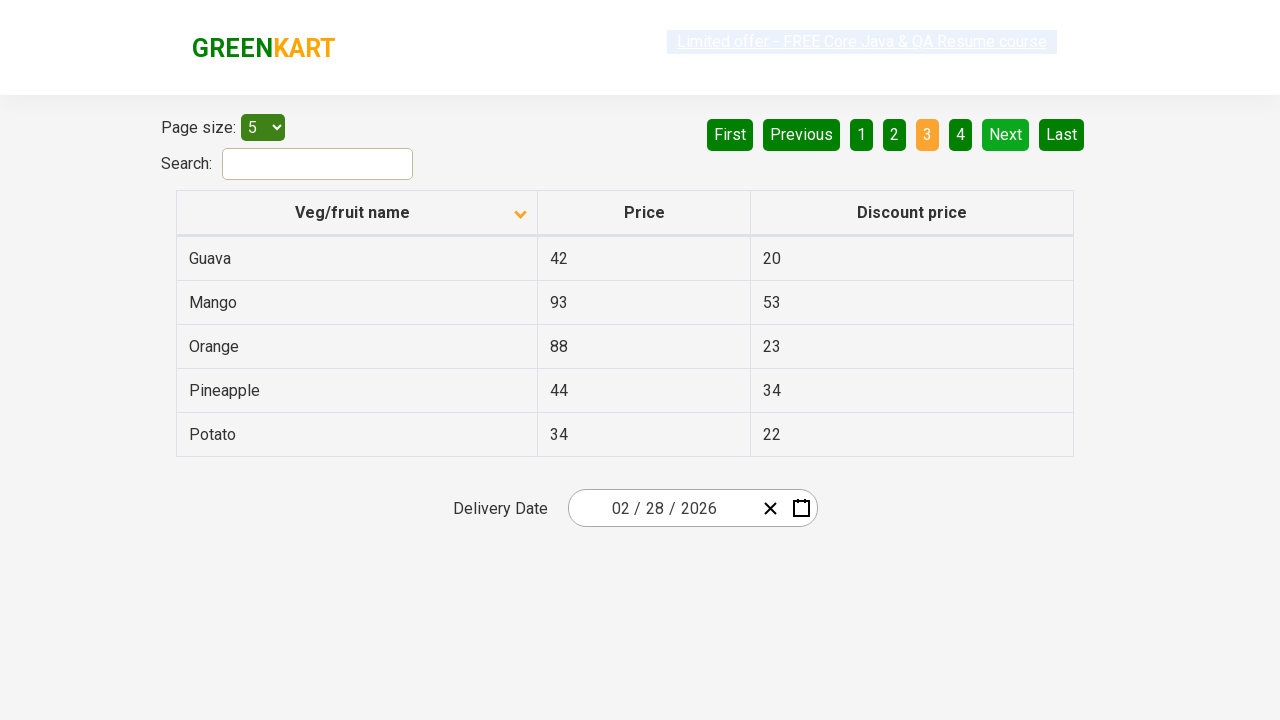

Clicked Next button to navigate to next page at (1006, 134) on [aria-label='Next']
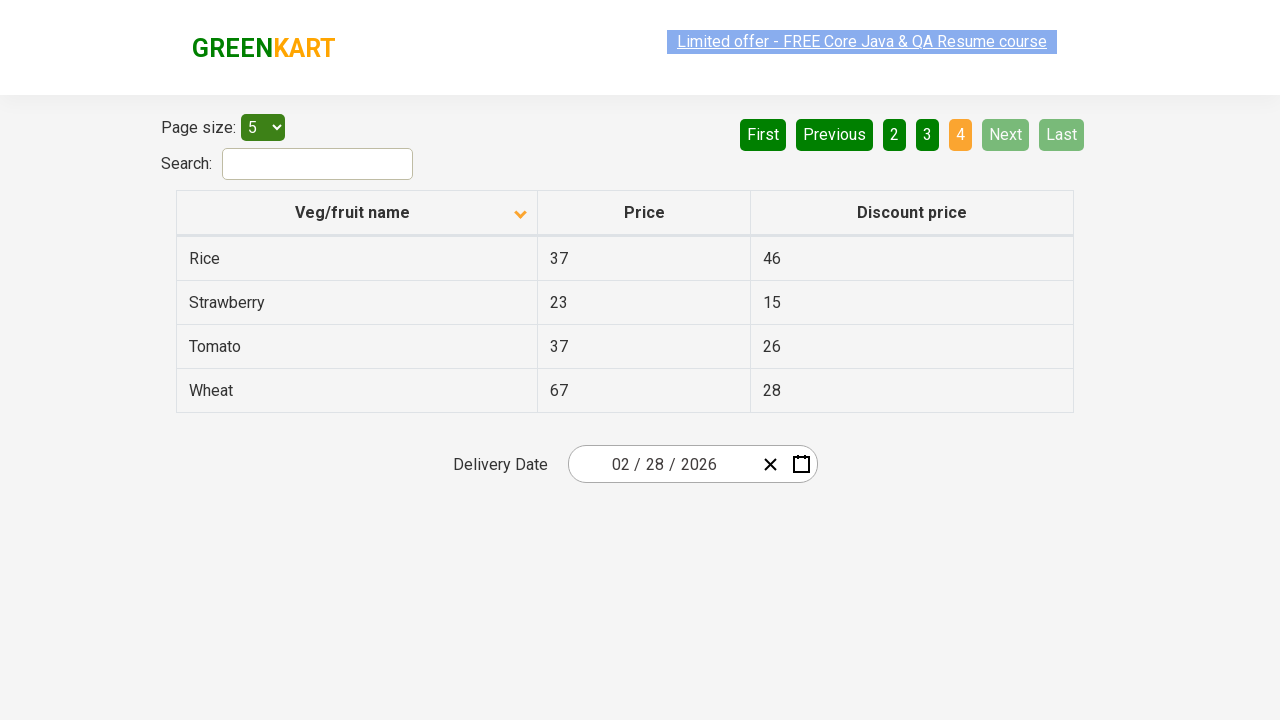

Waited for next page to load
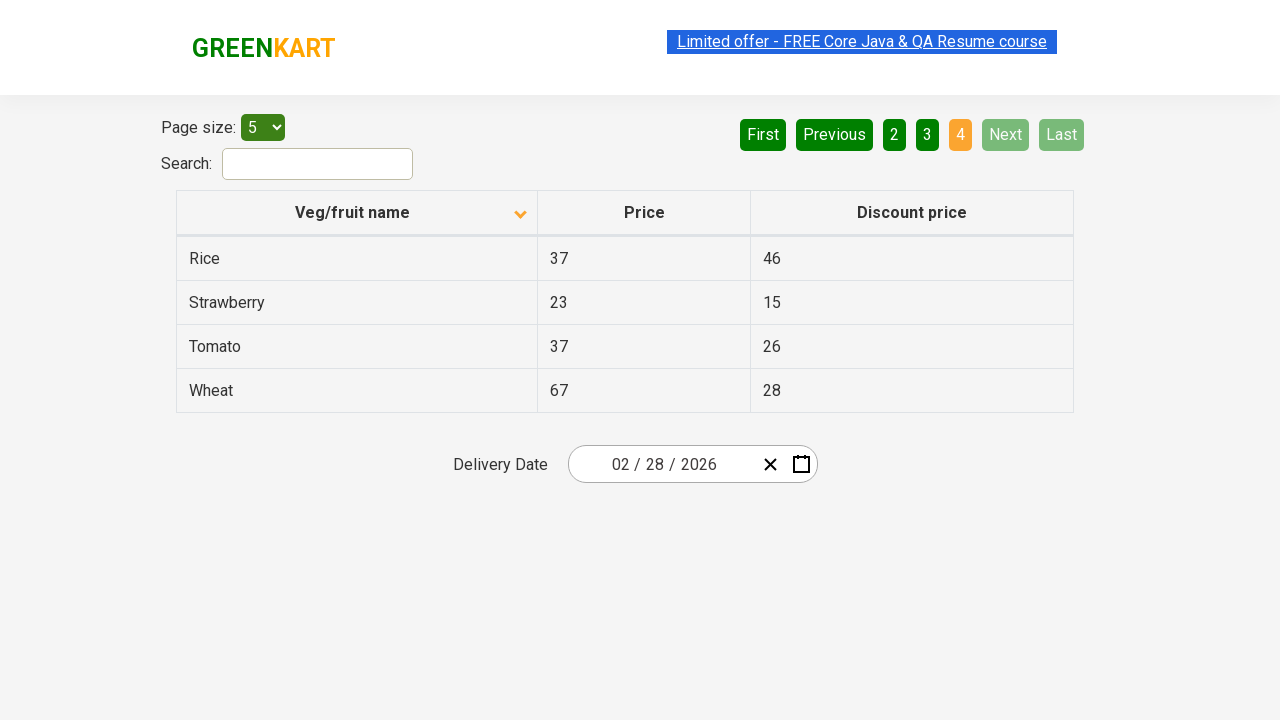

Retrieved items from current page
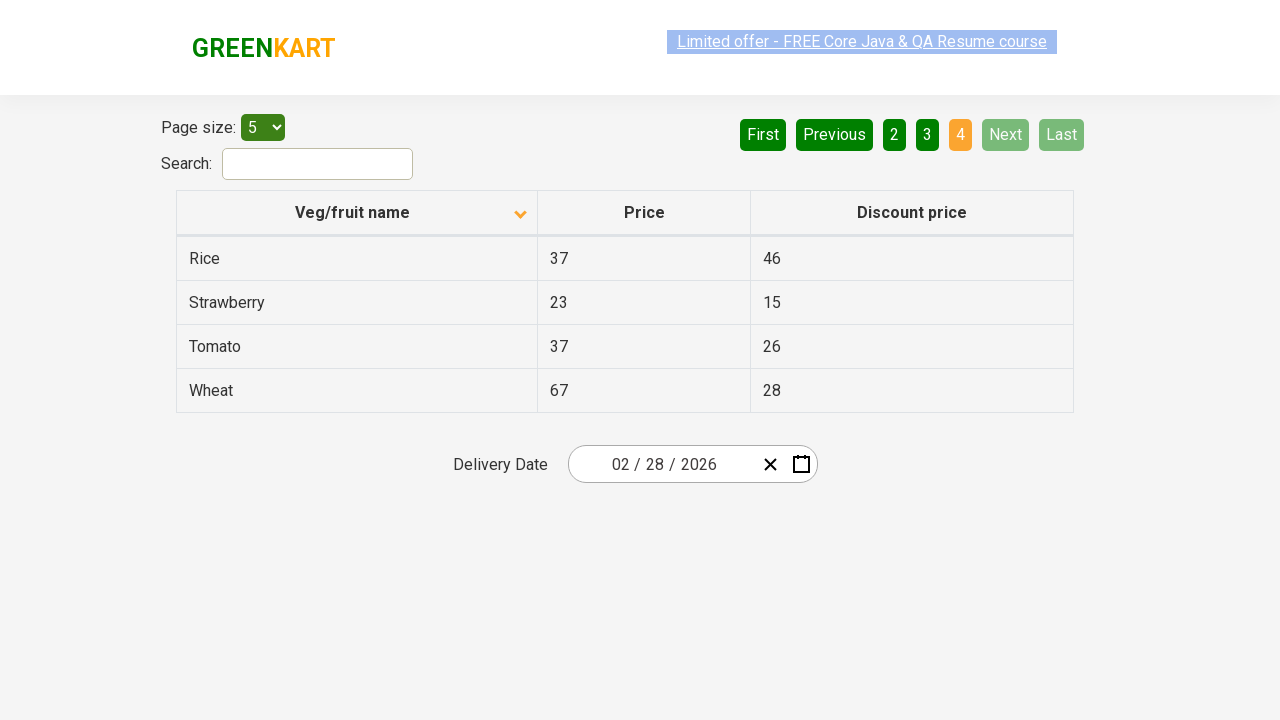

Found Rice in the current page results
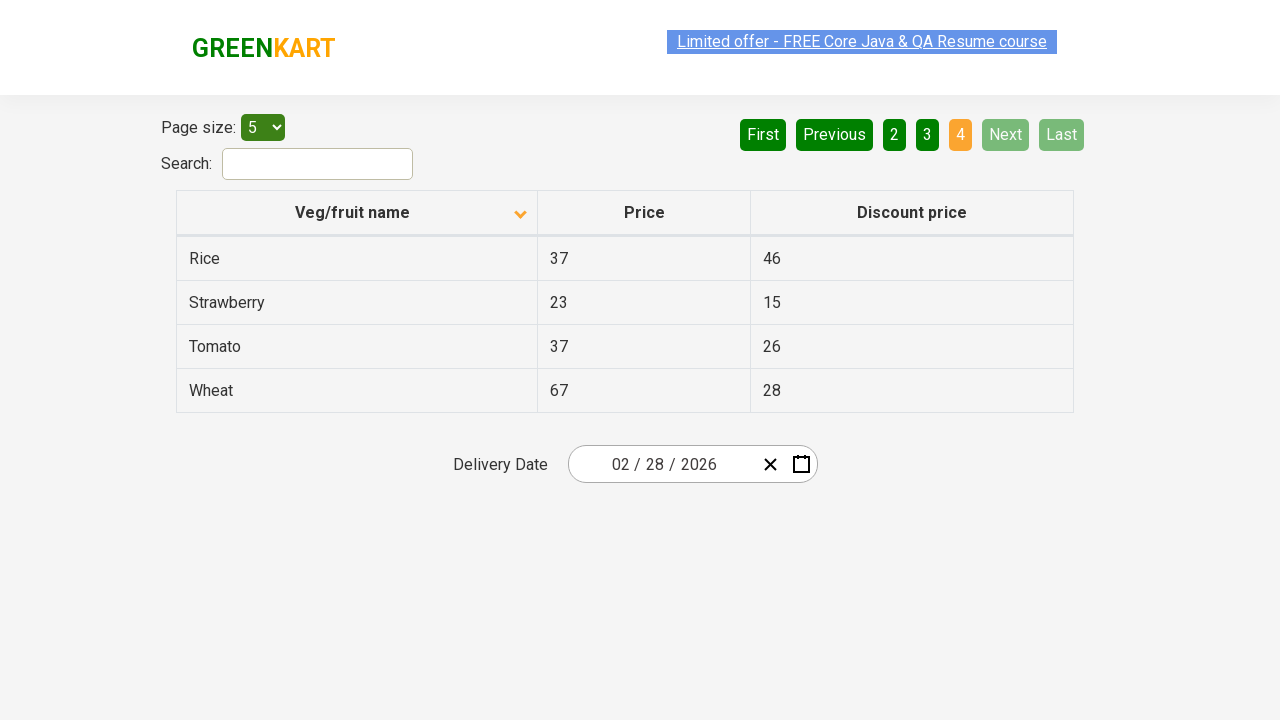

Assertion passed: Rice was found in paginated results
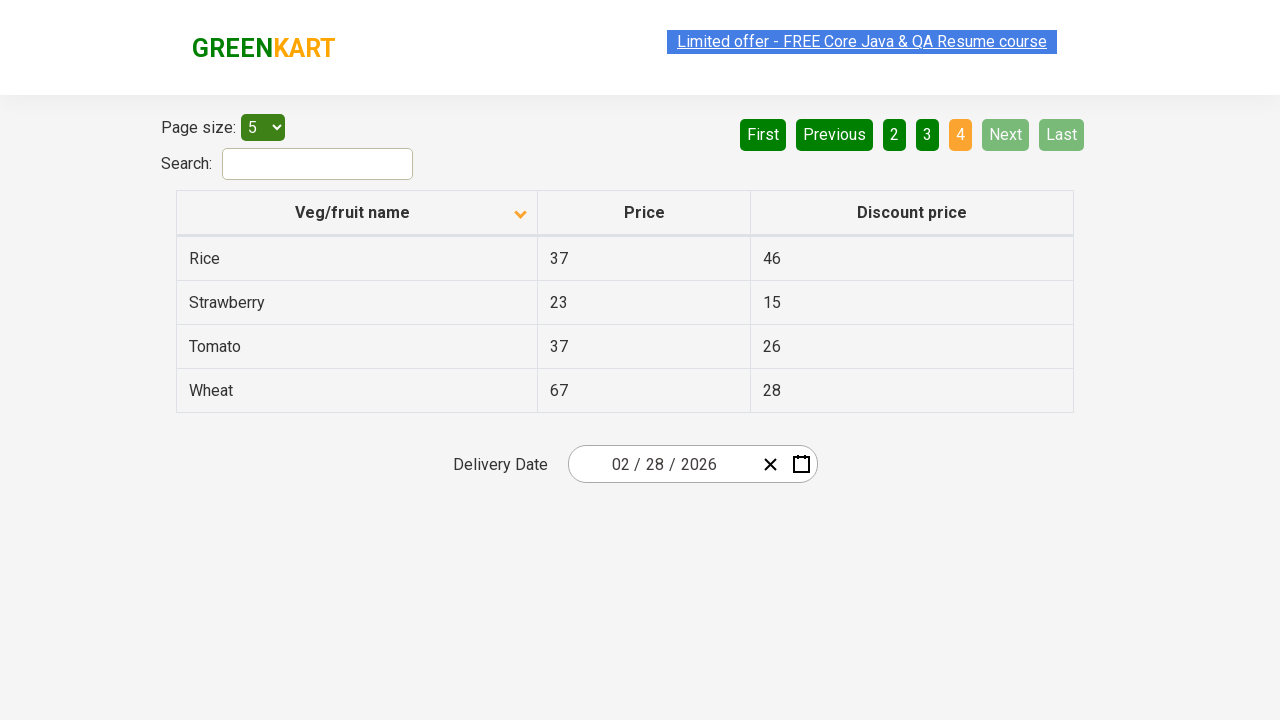

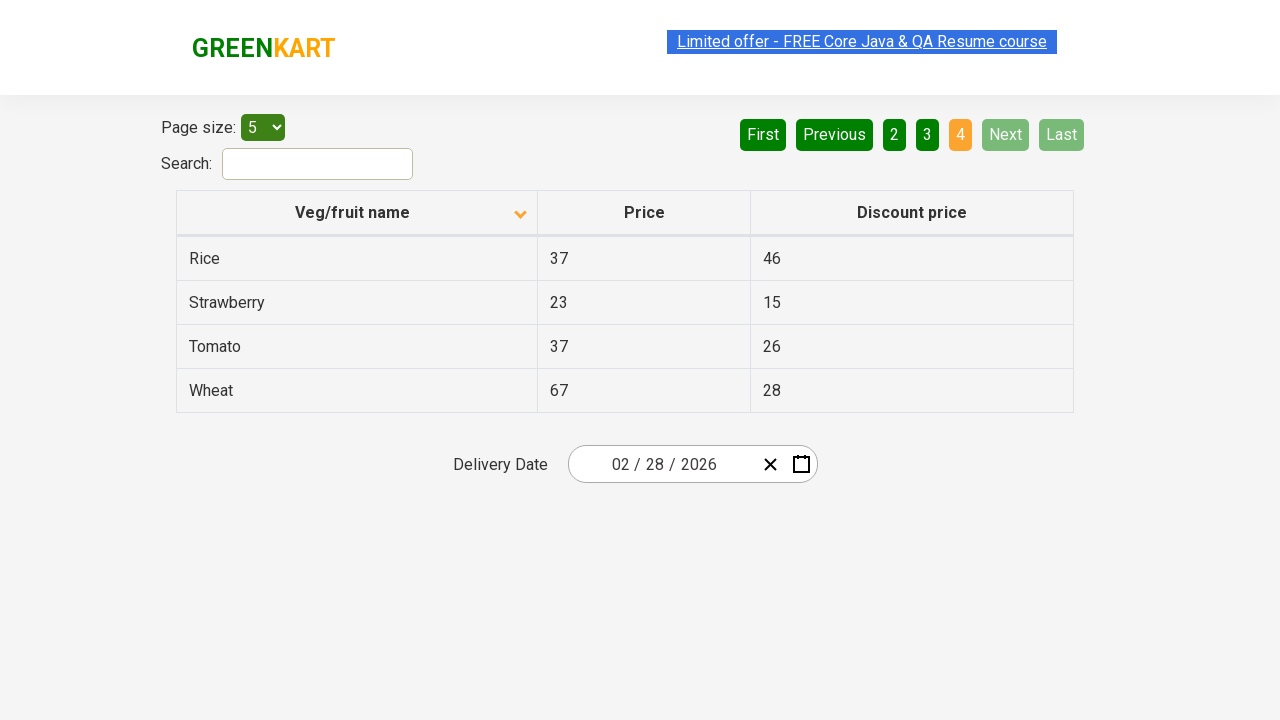